Tests calculator division functionality by entering 4000 ÷ 200 and getting the result

Starting URL: https://www.calculator.net/

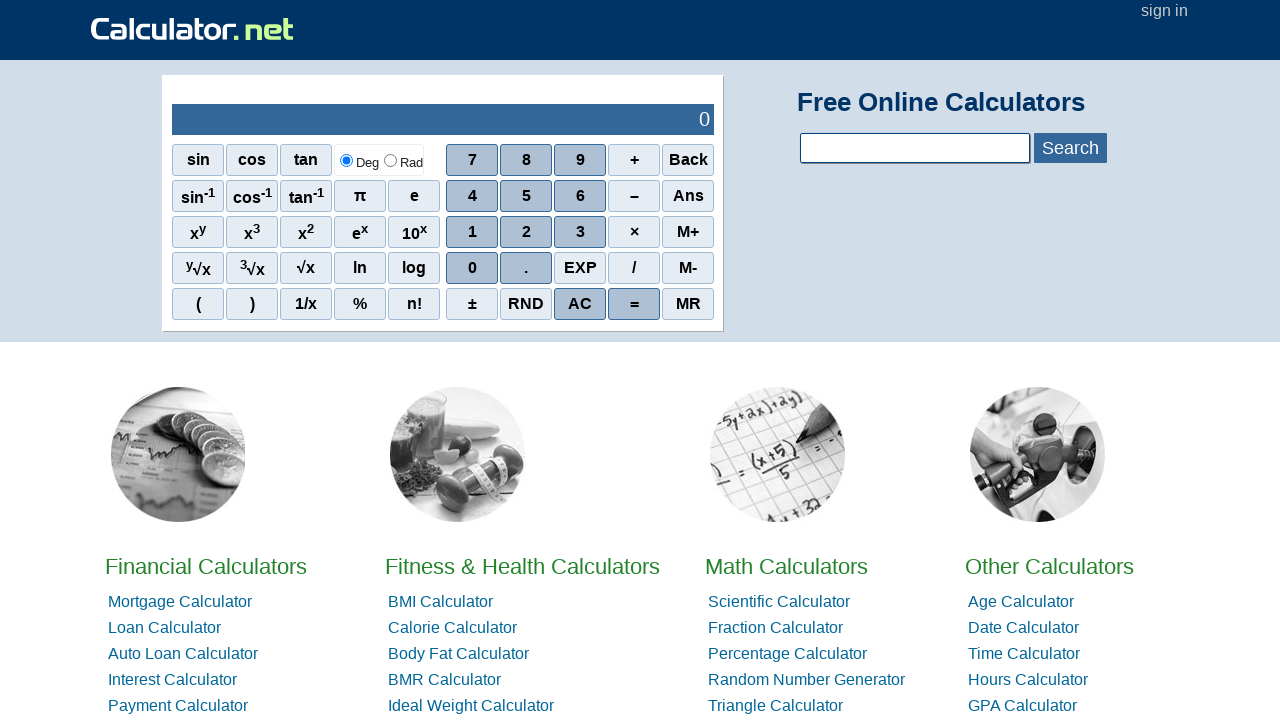

Clicked number 4 at (472, 196) on xpath=//span[contains(text(),'4')]
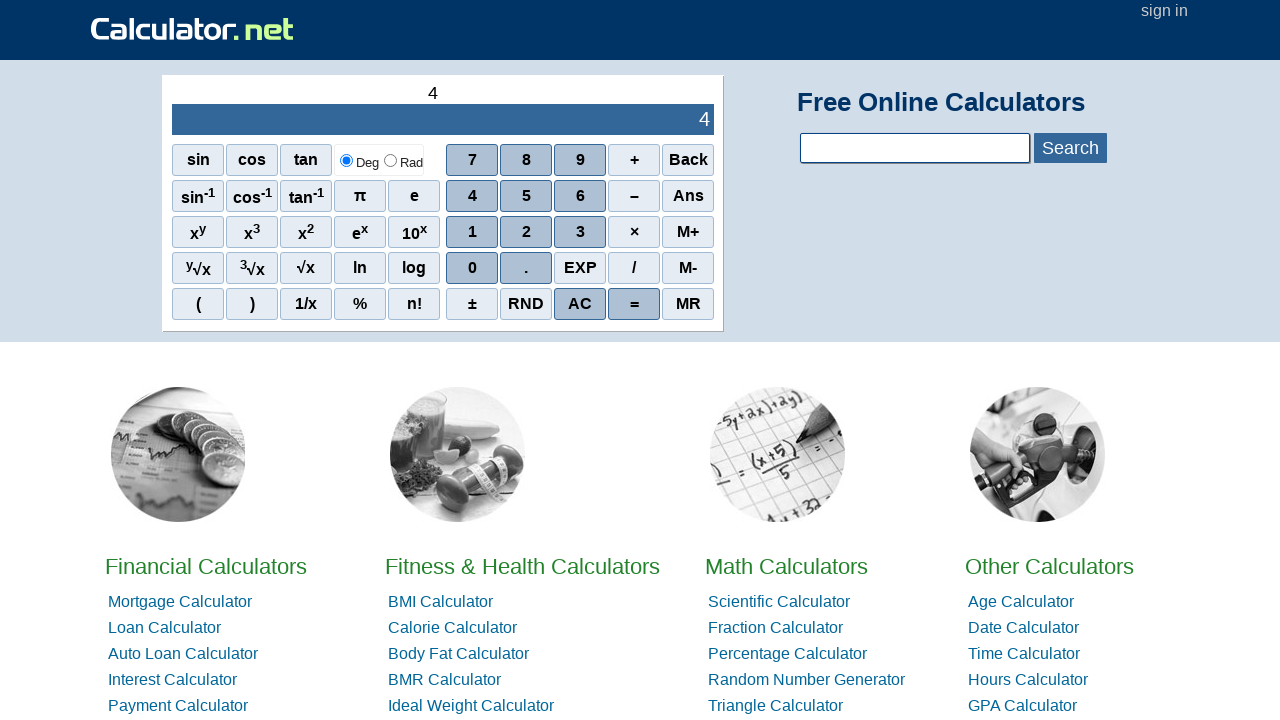

Clicked number 0 at (472, 268) on xpath=//tbody/tr[2]/td[2]/div[1]/div[4]/span[1]
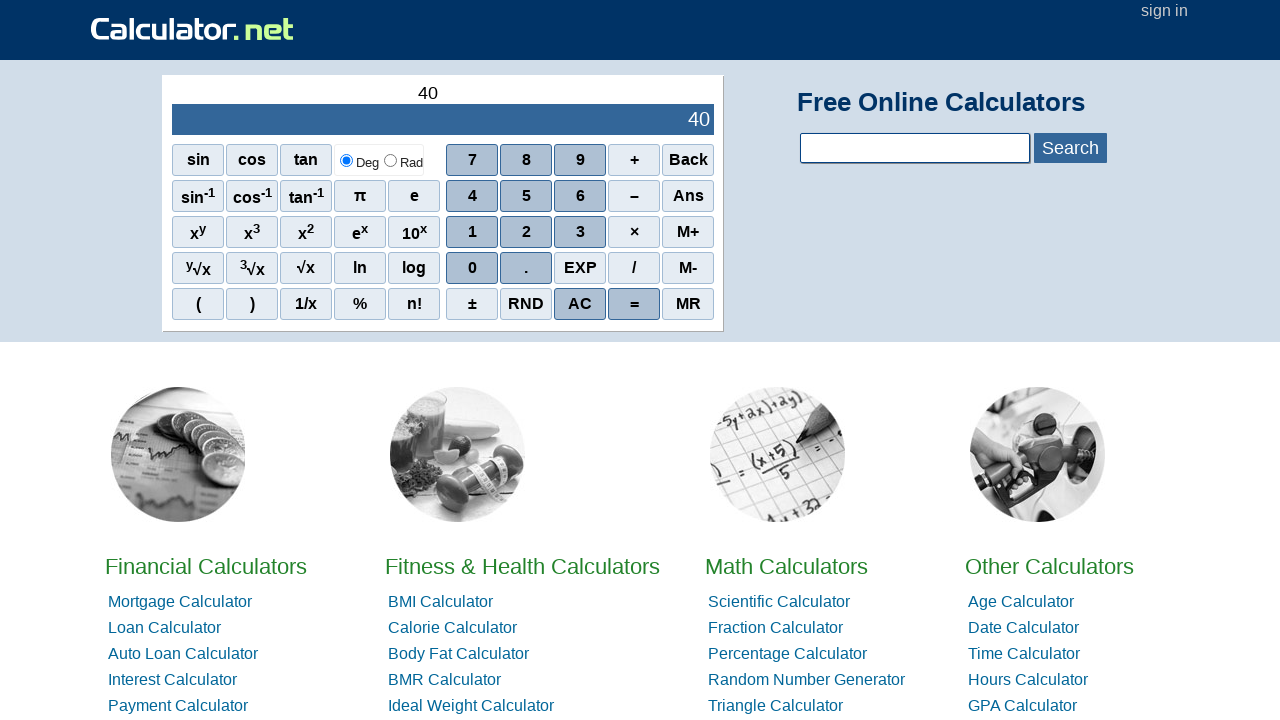

Clicked number 0 at (472, 268) on xpath=//tbody/tr[2]/td[2]/div[1]/div[4]/span[1]
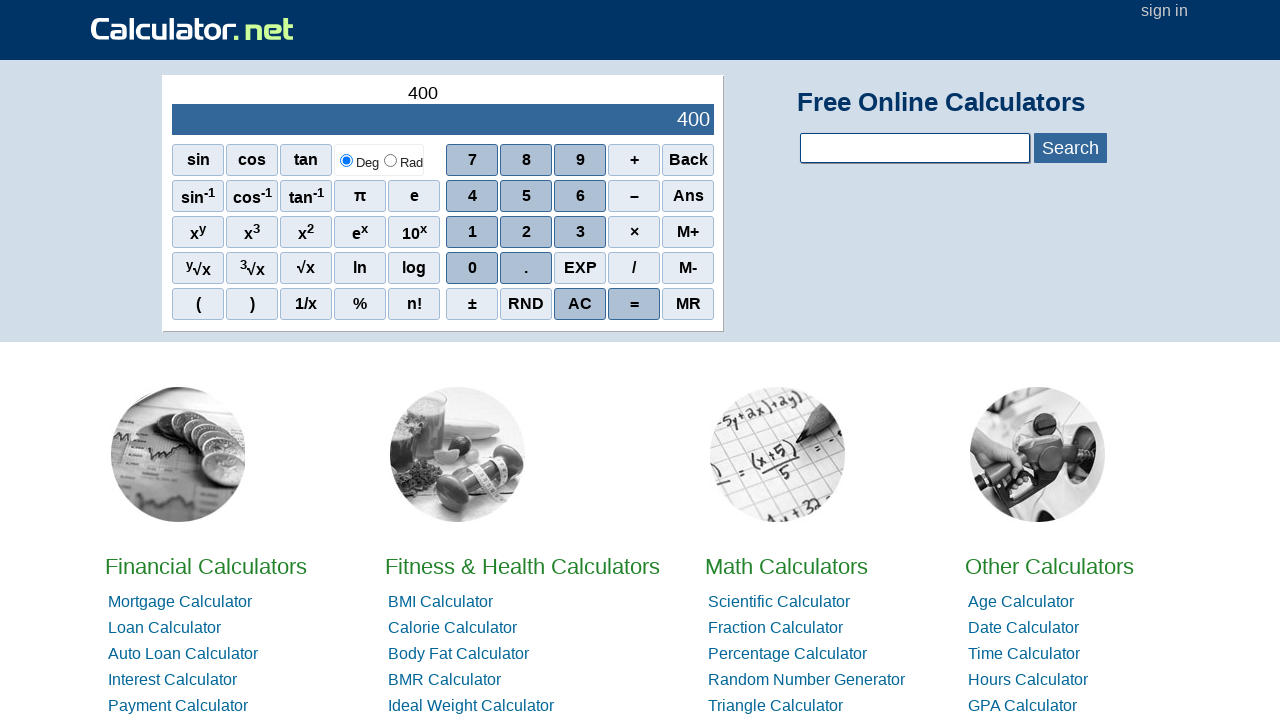

Clicked number 0 at (472, 268) on xpath=//tbody/tr[2]/td[2]/div[1]/div[4]/span[1]
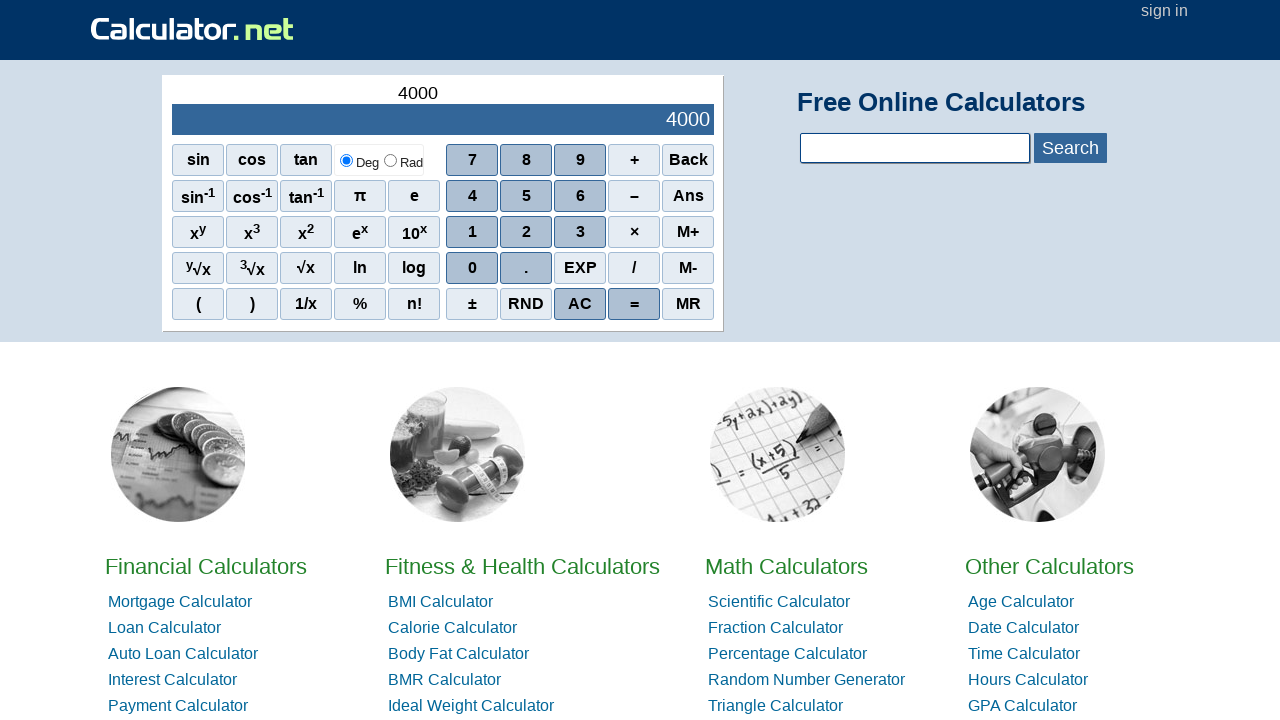

Clicked division operator at (634, 268) on xpath=//tbody/tr[2]/td[2]/div[1]/div[4]/span[4]
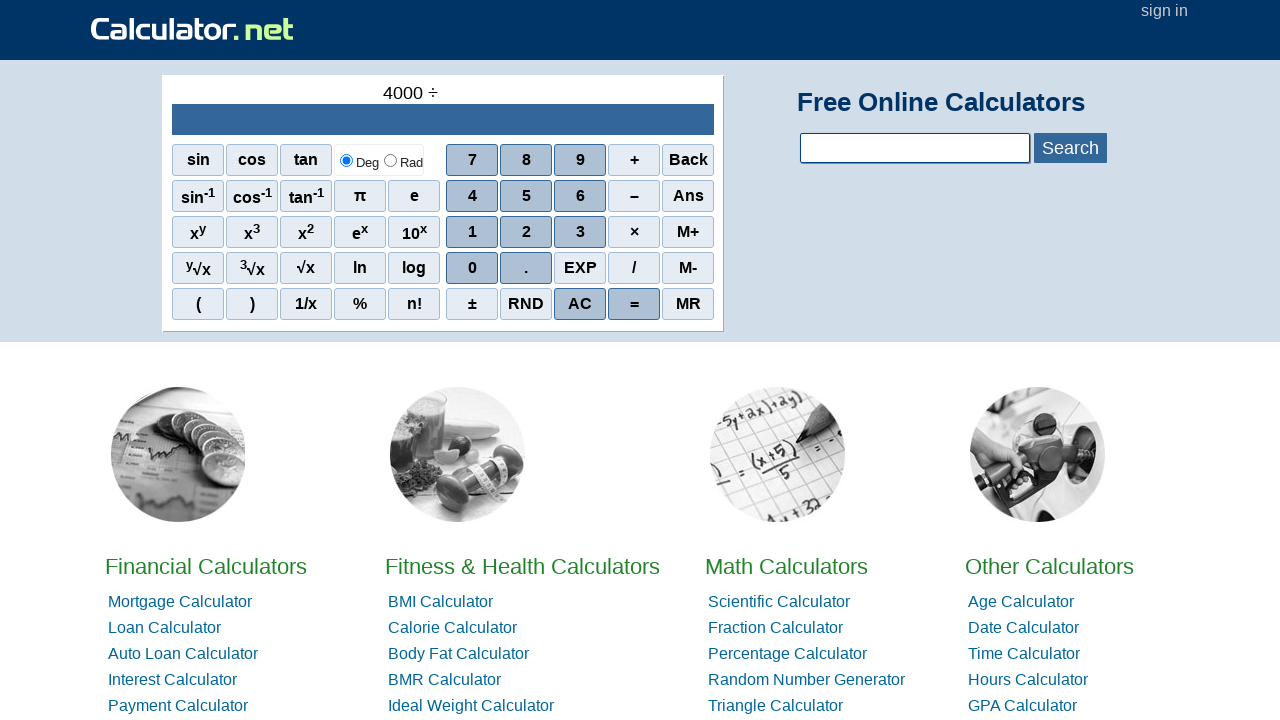

Clicked number 2 at (526, 232) on xpath=//span[contains(text(),'2')]
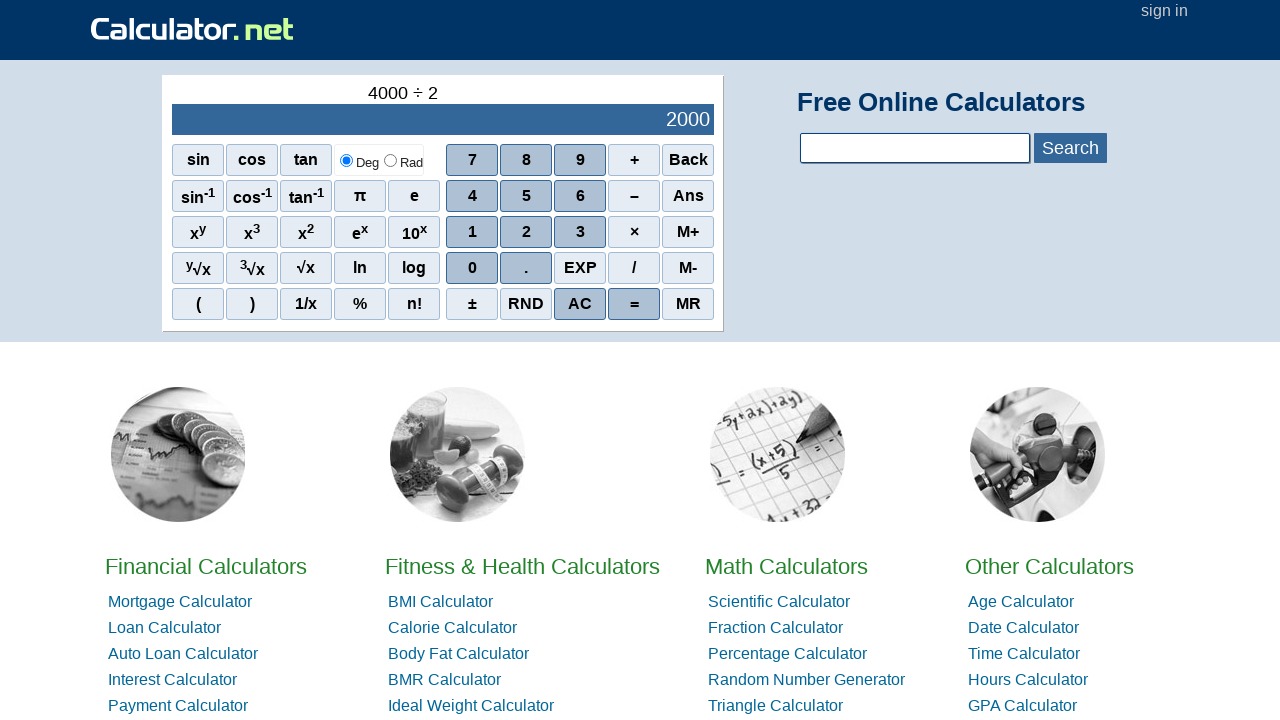

Clicked number 0 at (472, 268) on xpath=//tbody/tr[2]/td[2]/div[1]/div[4]/span[1]
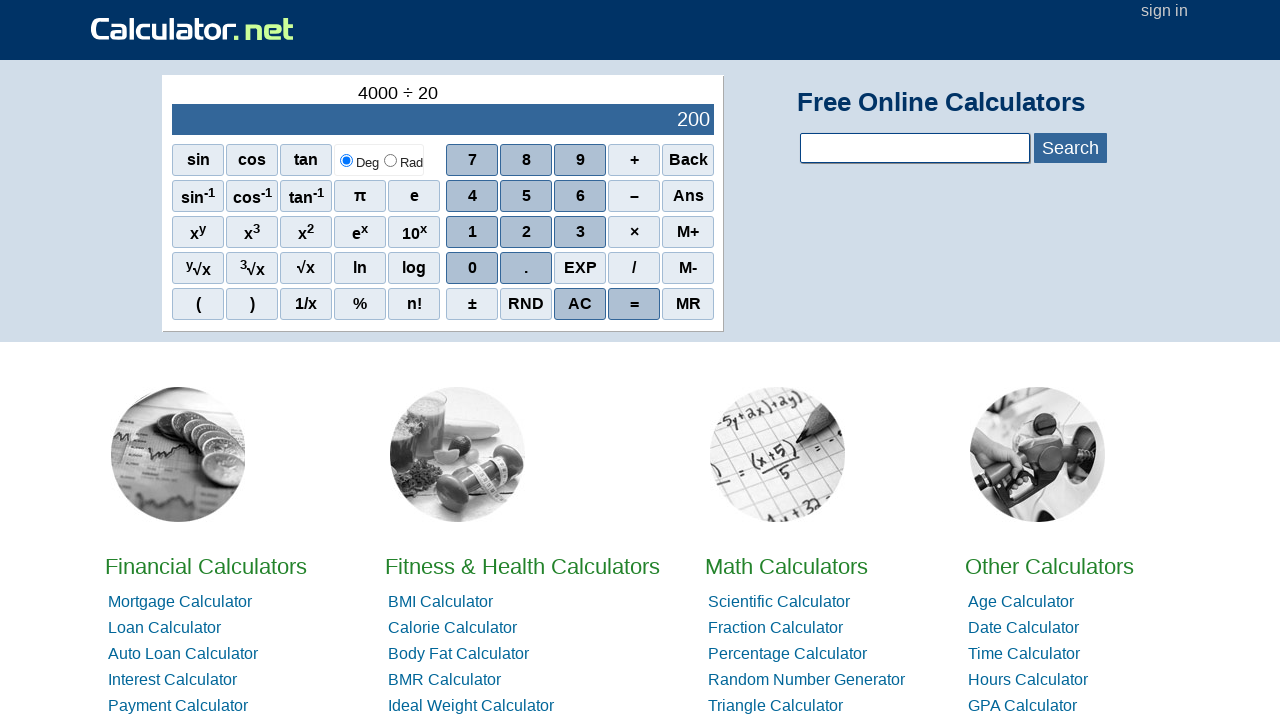

Clicked number 0 at (472, 268) on xpath=//tbody/tr[2]/td[2]/div[1]/div[4]/span[1]
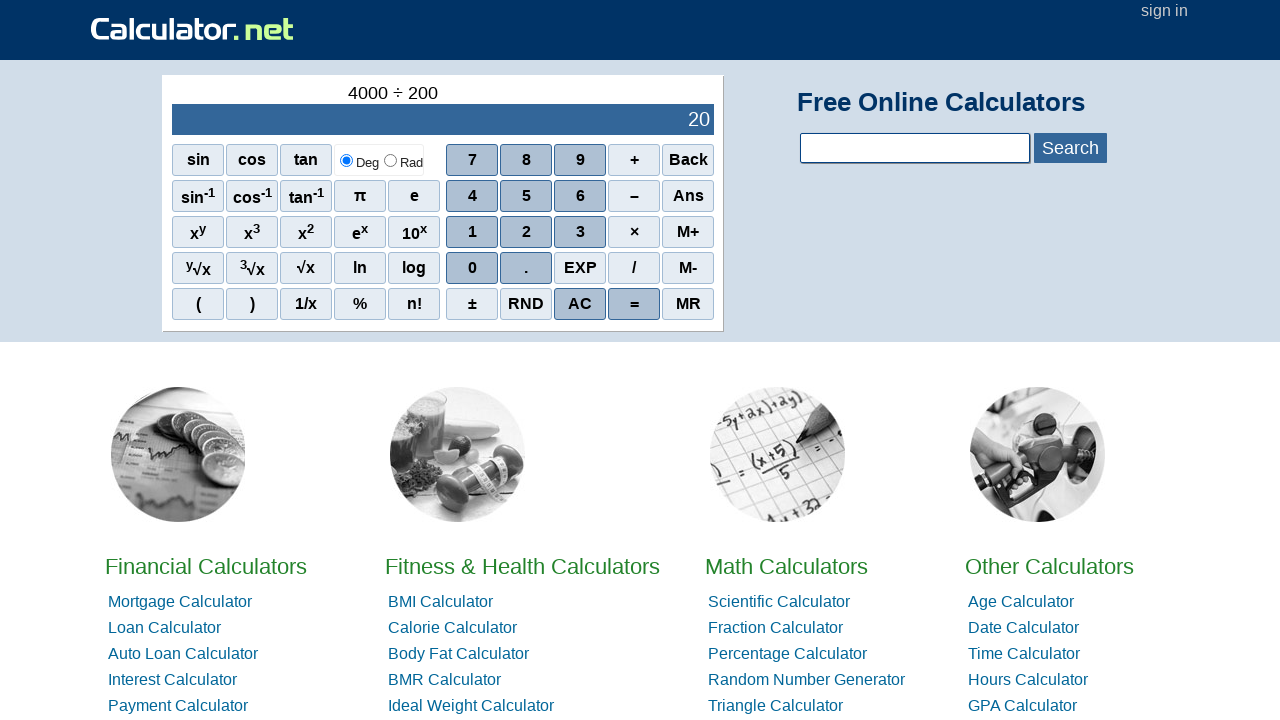

Clicked equals button to calculate result of 4000 ÷ 200 at (634, 304) on xpath=//span[contains(text(),'=')]
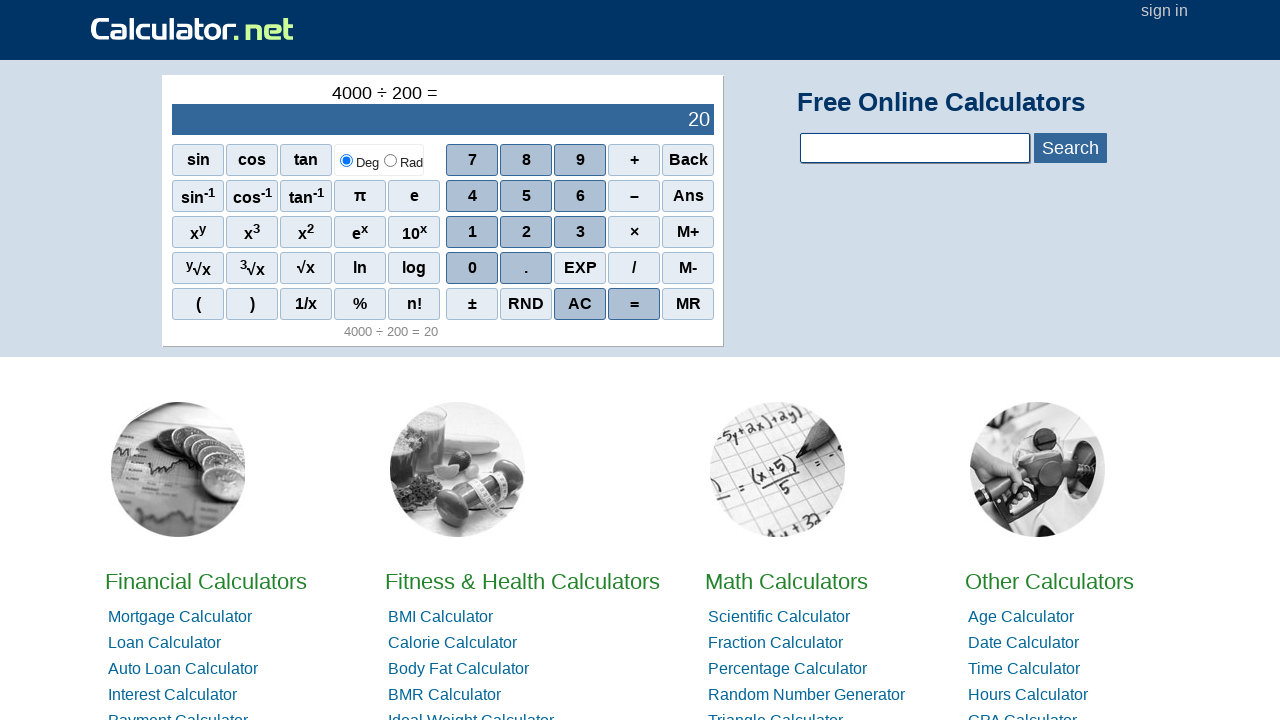

Clicked AC button to clear calculator at (580, 304) on xpath=//span[contains(text(),'AC')]
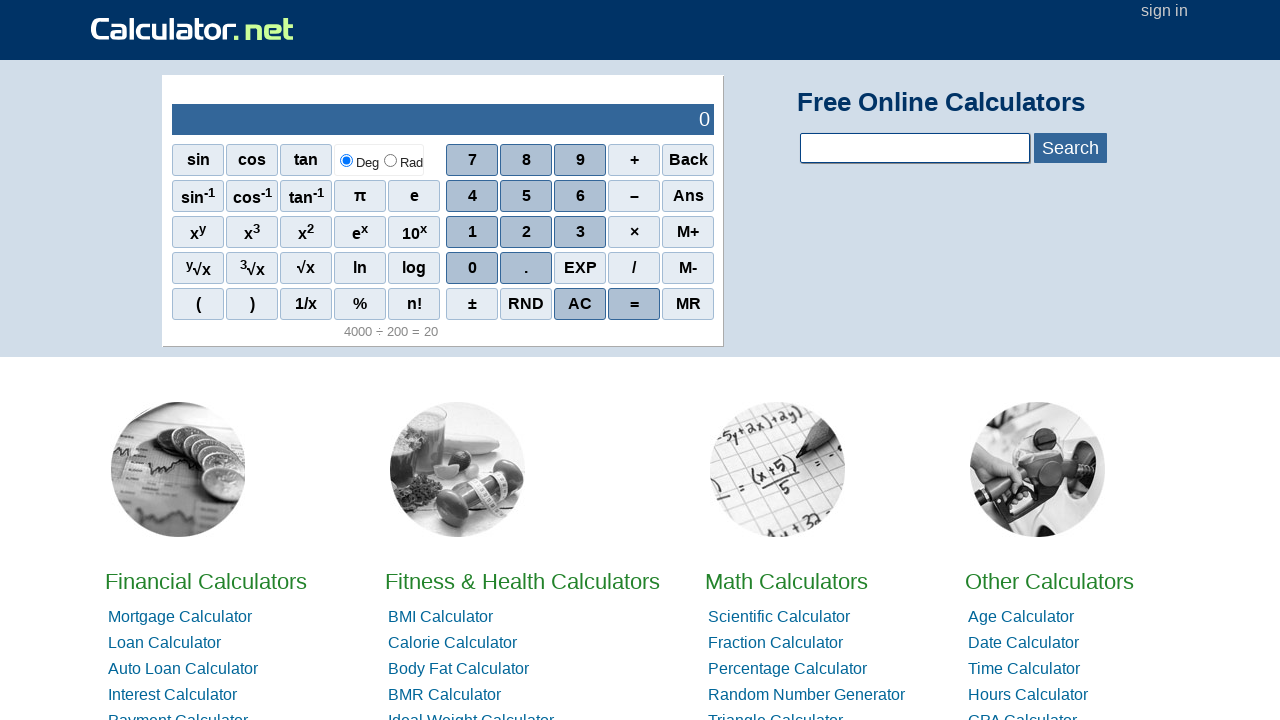

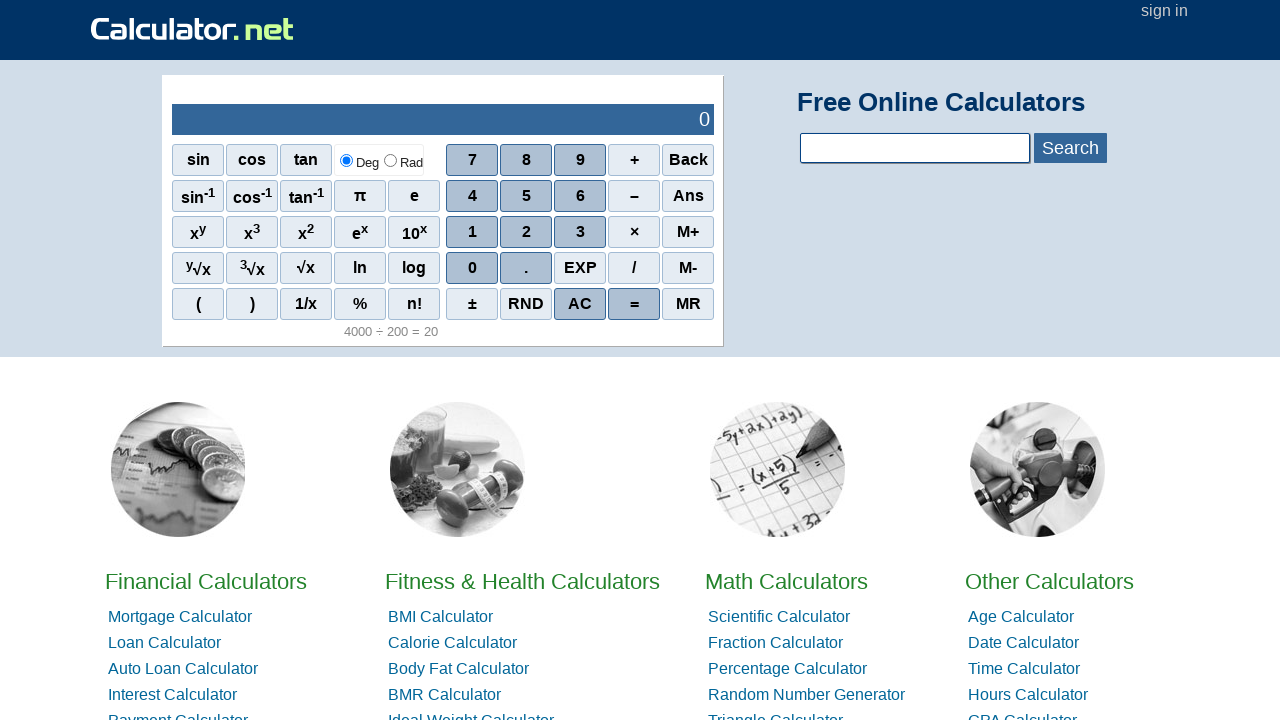